Tests that todo data persists after page reload

Starting URL: https://demo.playwright.dev/todomvc

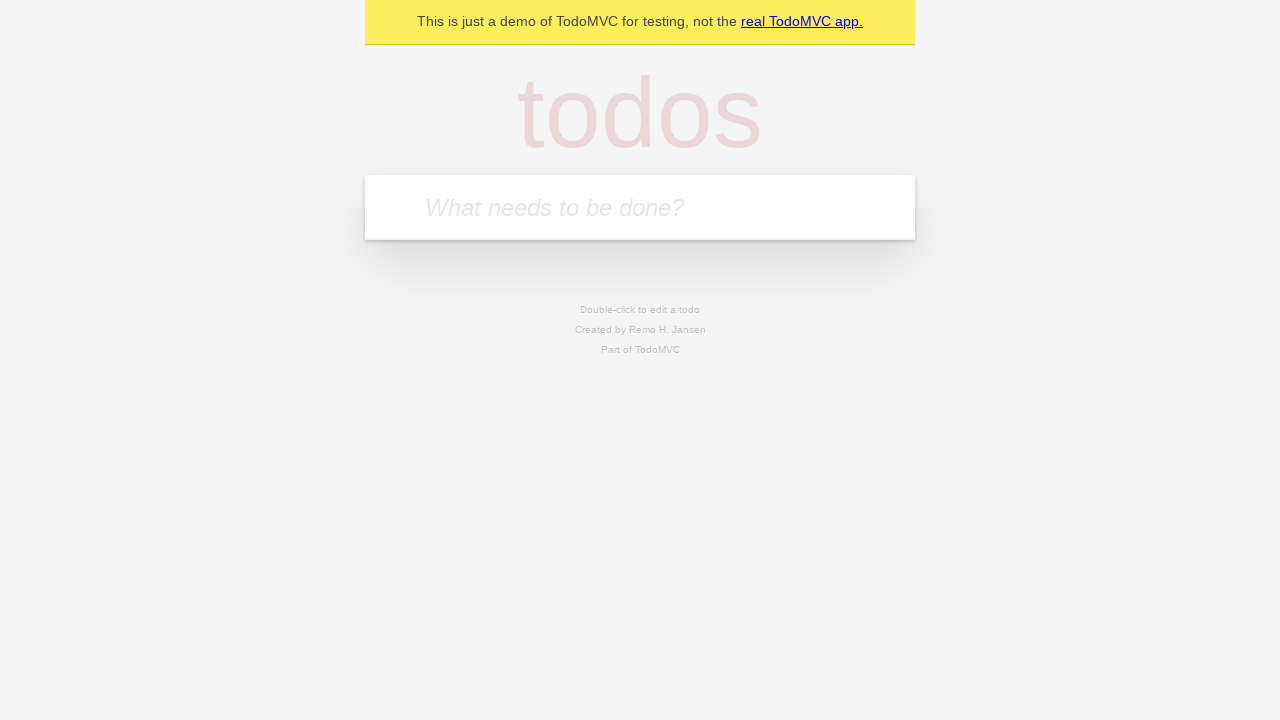

Filled new todo input with 'buy some cheese' on .new-todo
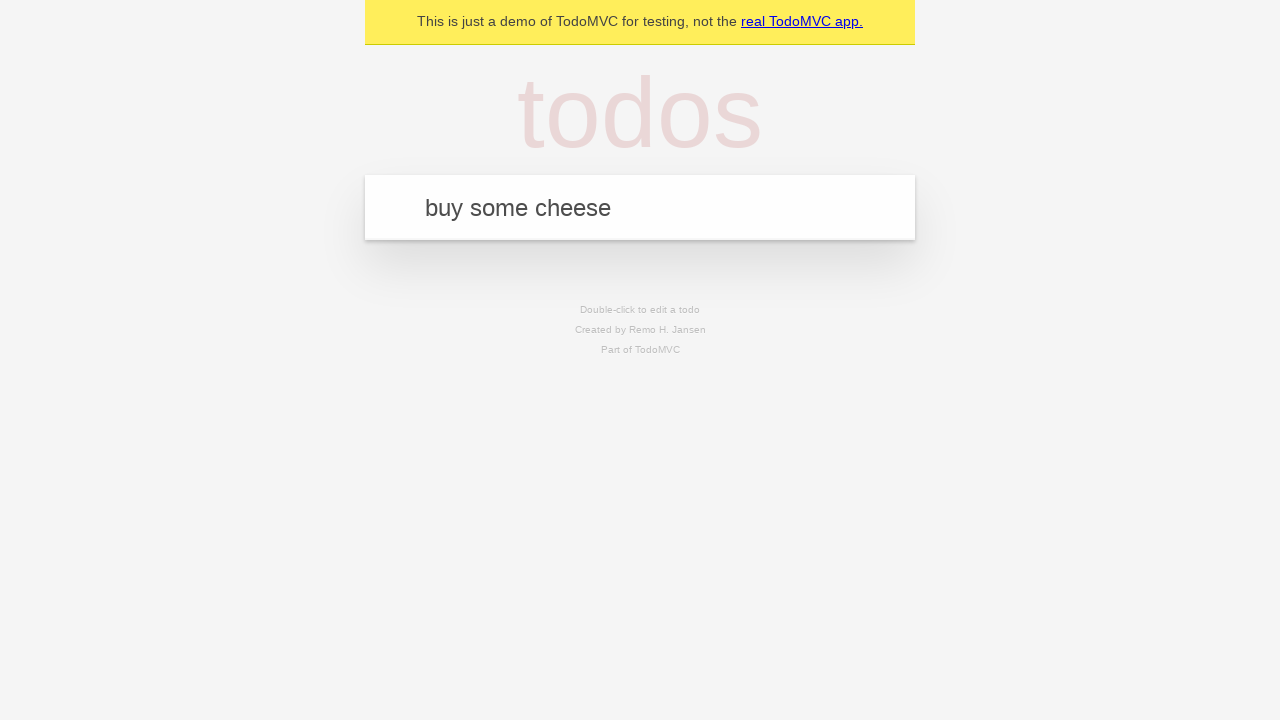

Pressed Enter to create first todo on .new-todo
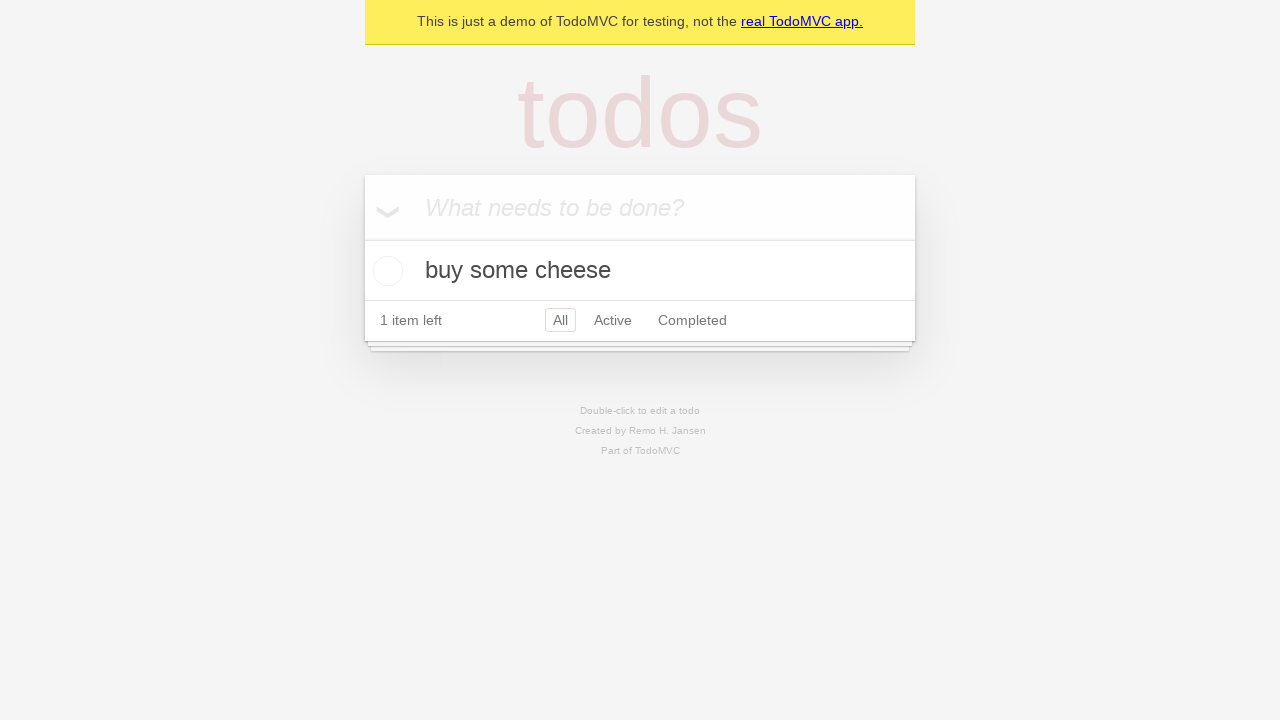

Filled new todo input with 'feed the cat' on .new-todo
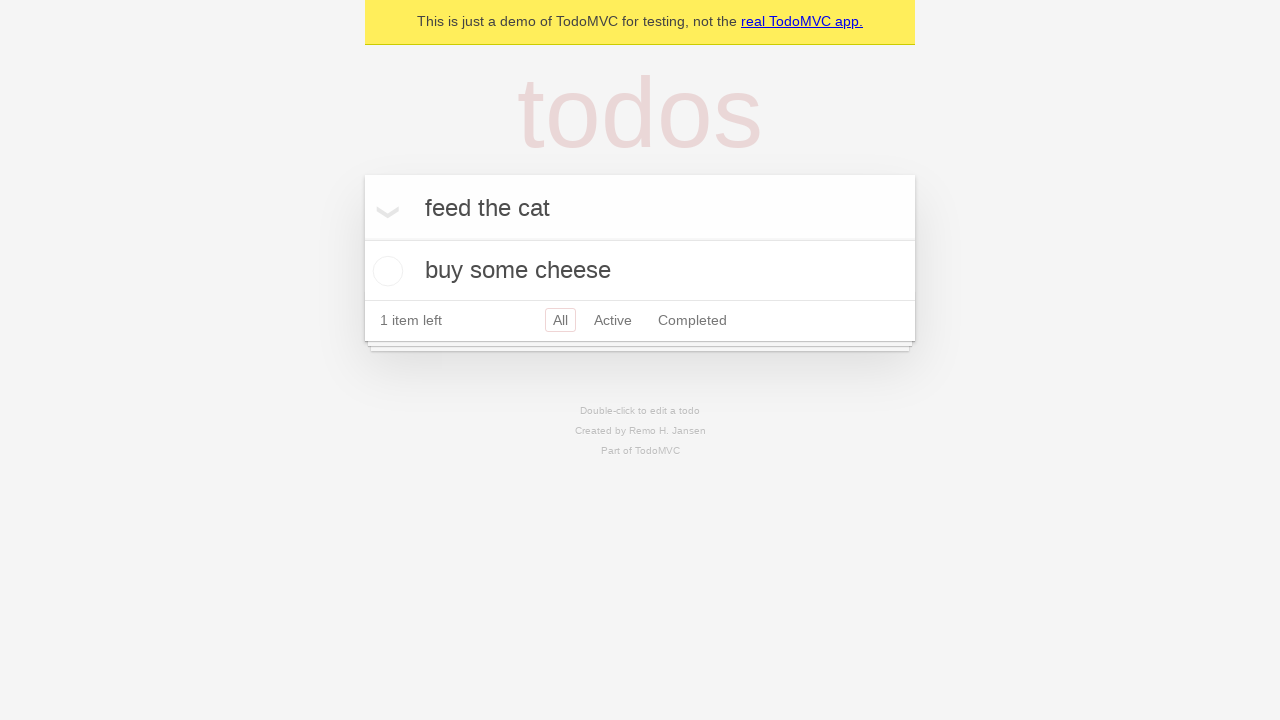

Pressed Enter to create second todo on .new-todo
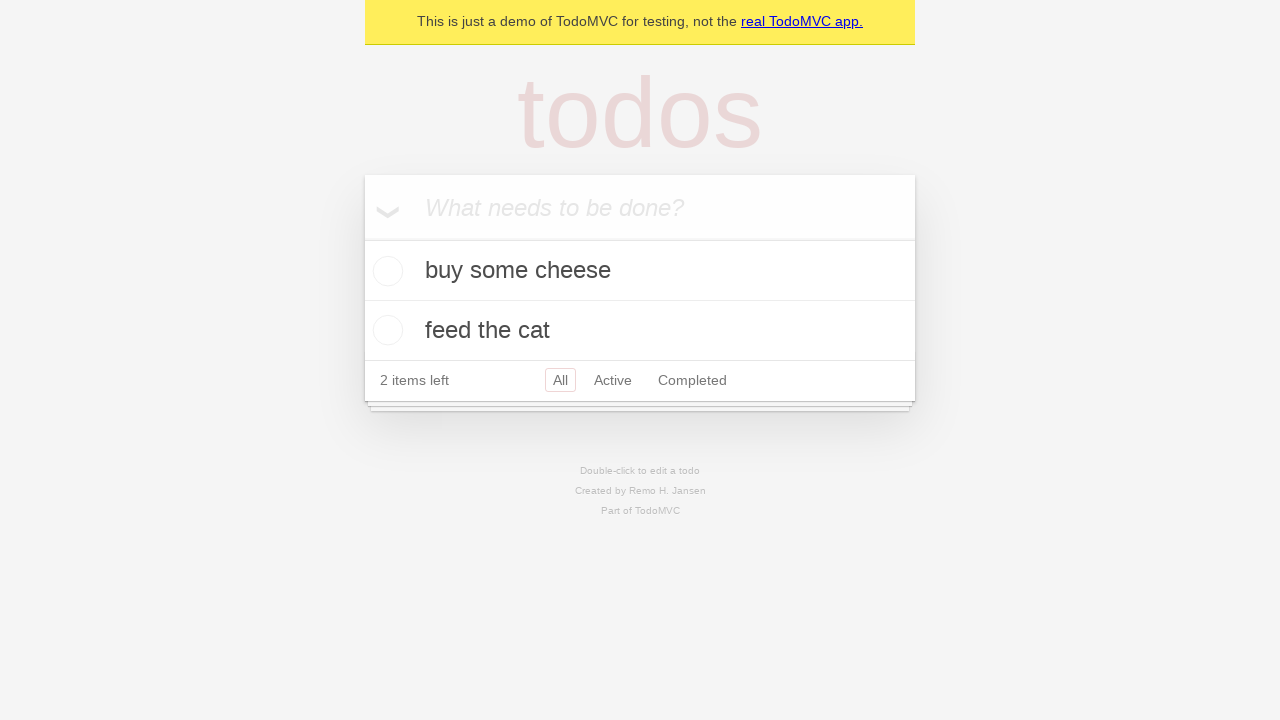

Checked the first todo item at (385, 271) on .todo-list li >> nth=0 >> .toggle
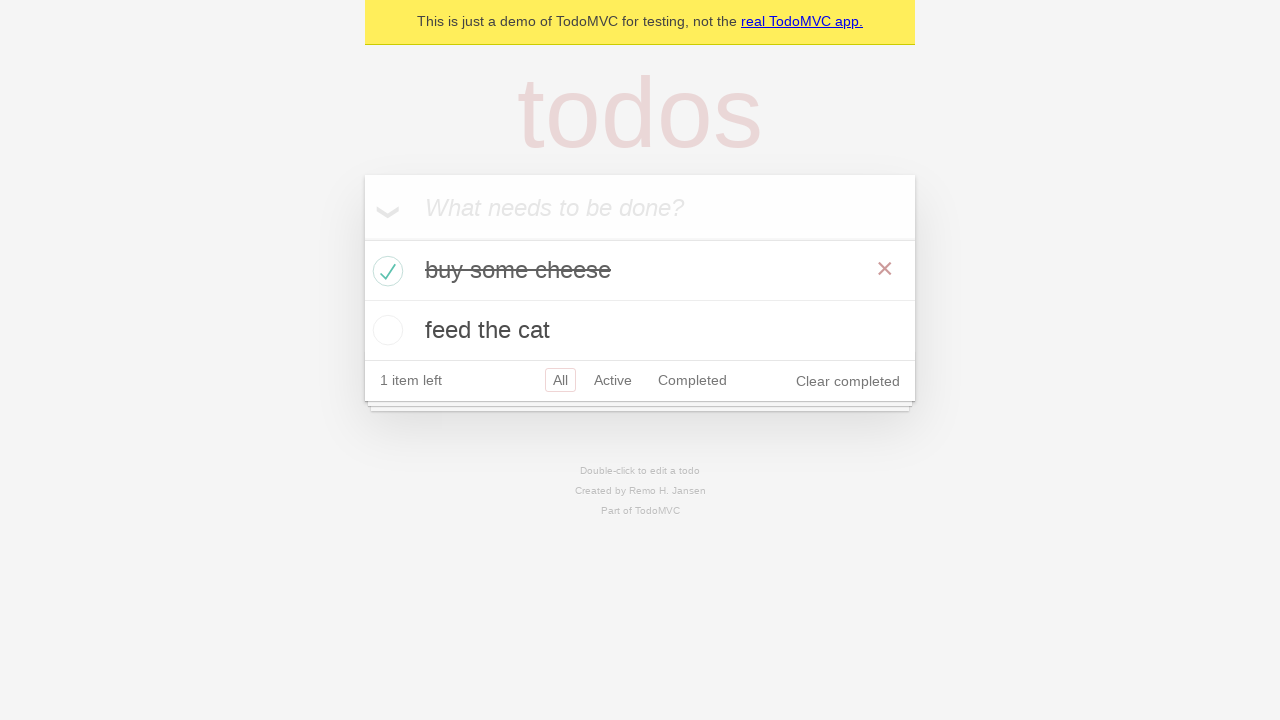

Reloaded the page
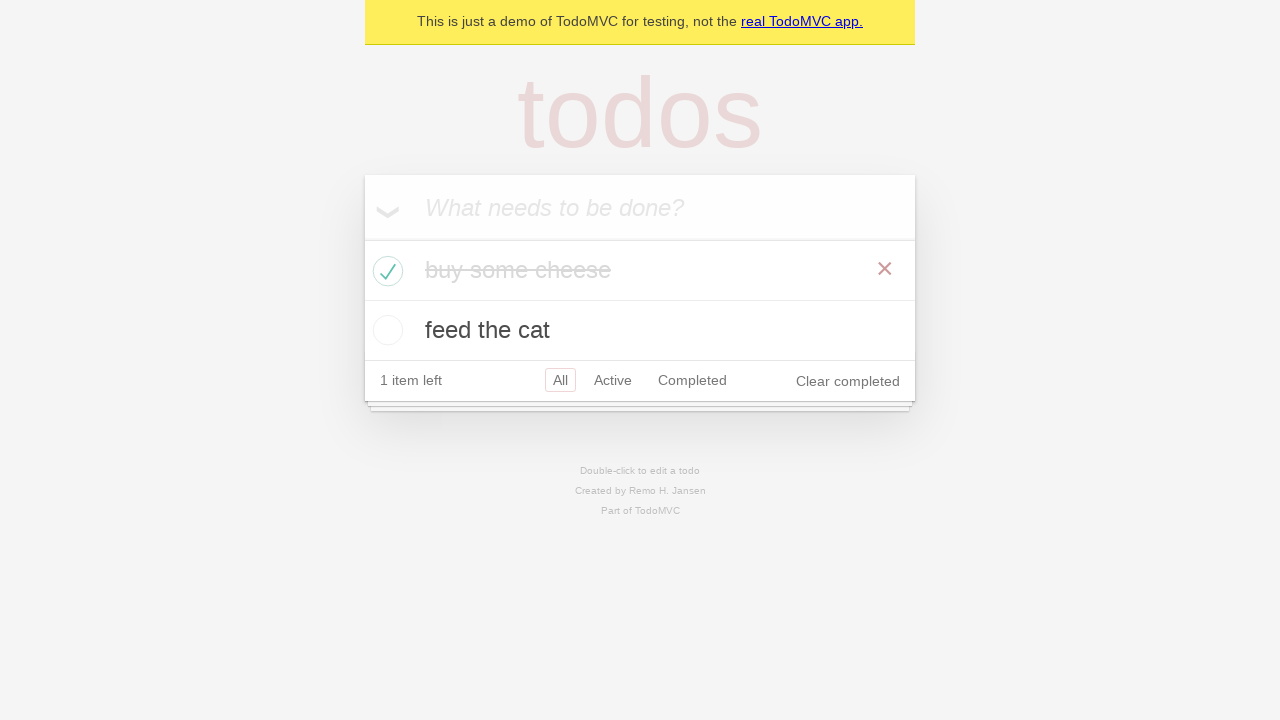

Todo list loaded after page reload - data persistence verified
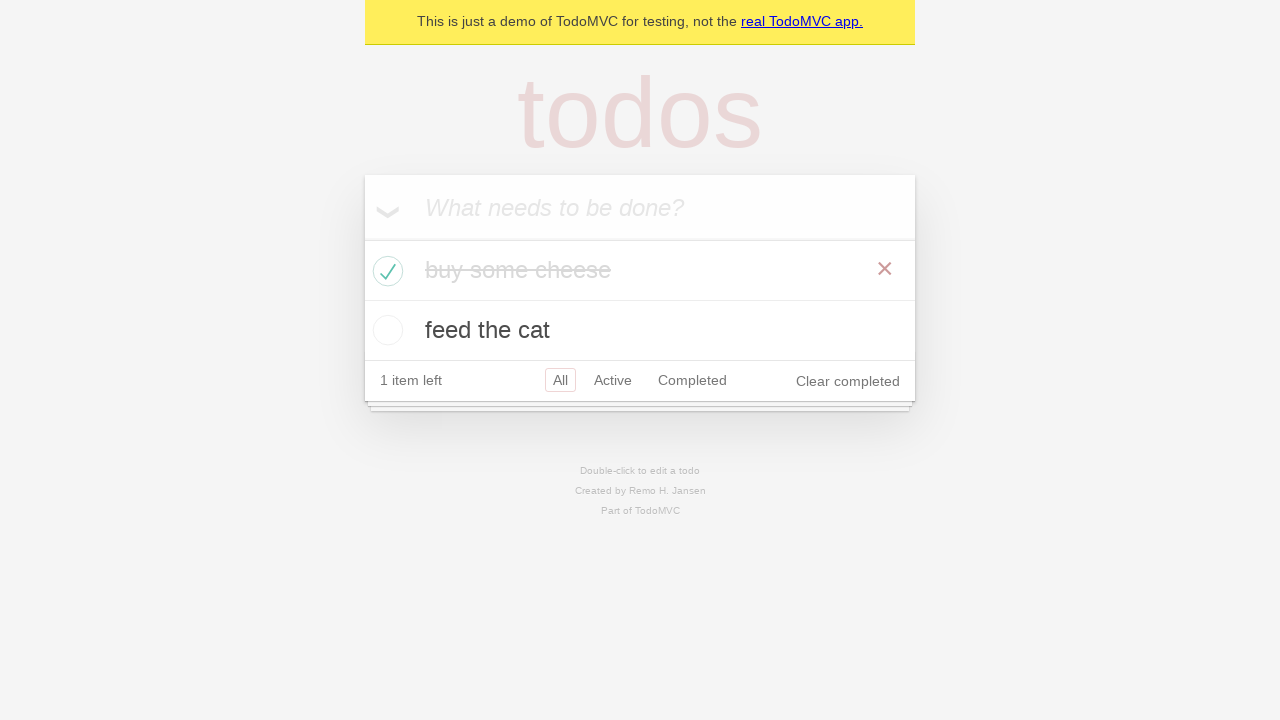

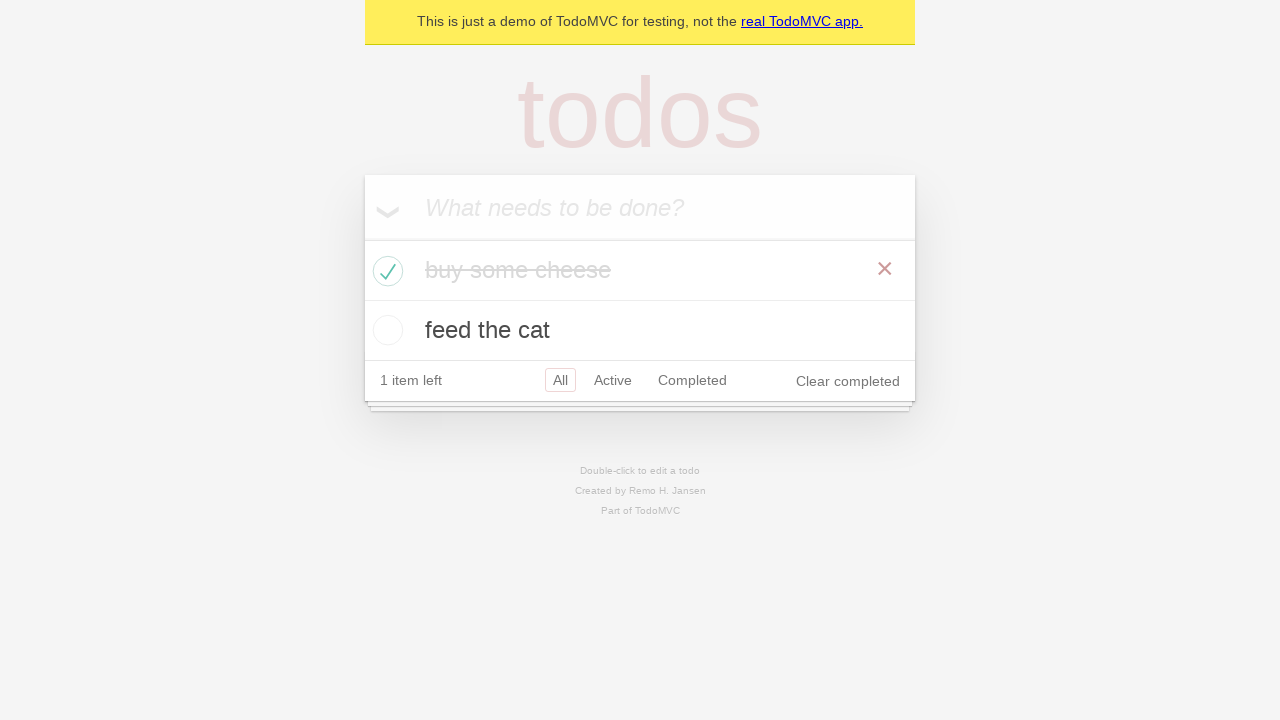